Tests window handling functionality by opening a new window, verifying its title, and switching back to the original window

Starting URL: https://the-internet.herokuapp.com/windows

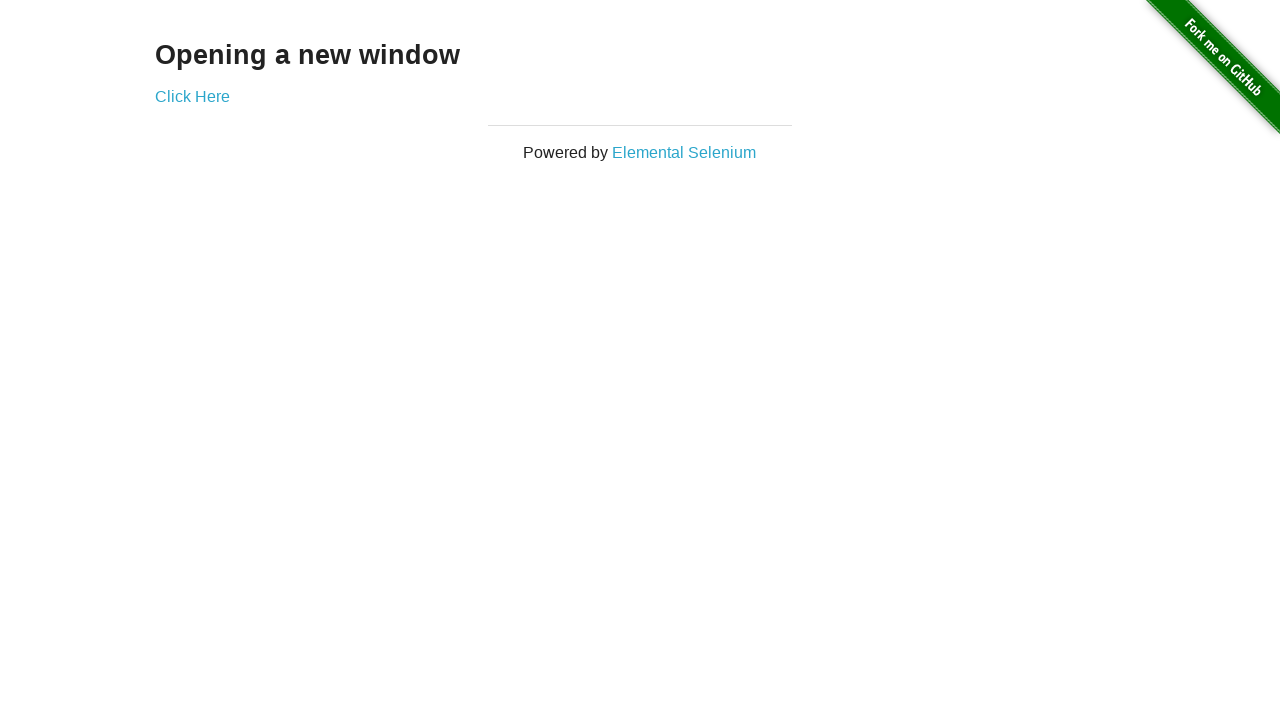

Retrieved opening text from h3 element
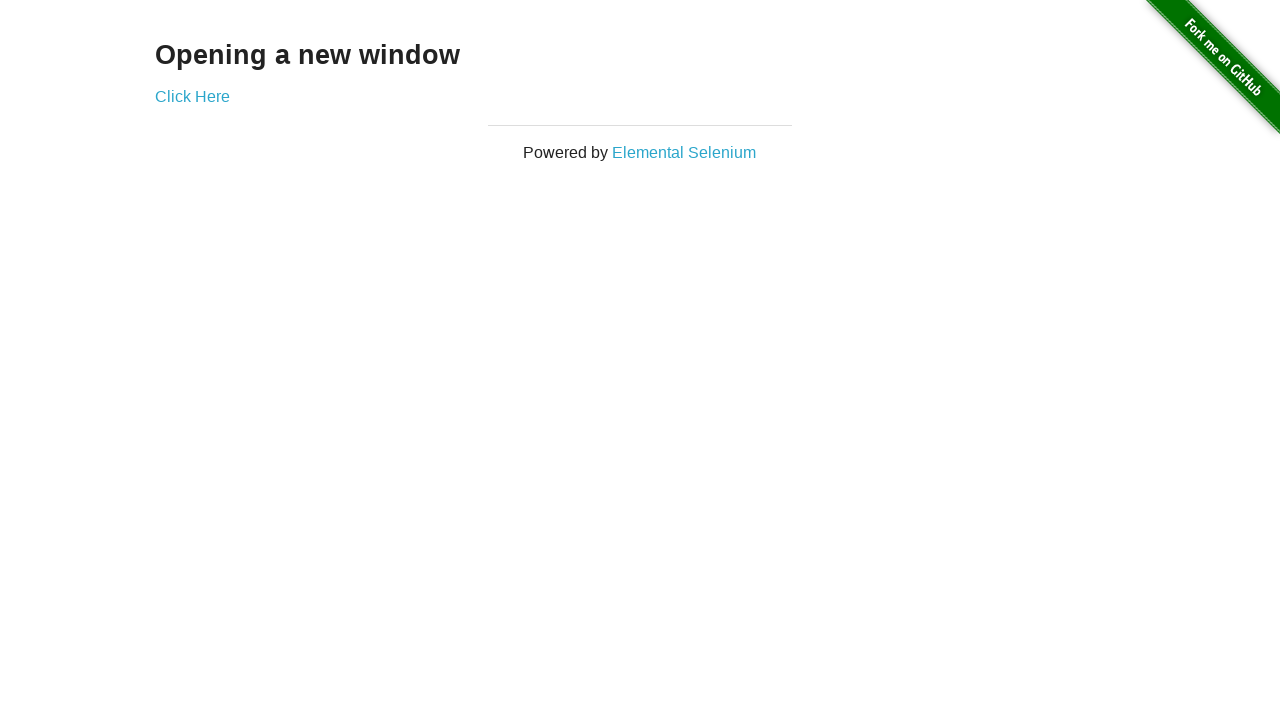

Verified opening text is 'Opening a new window'
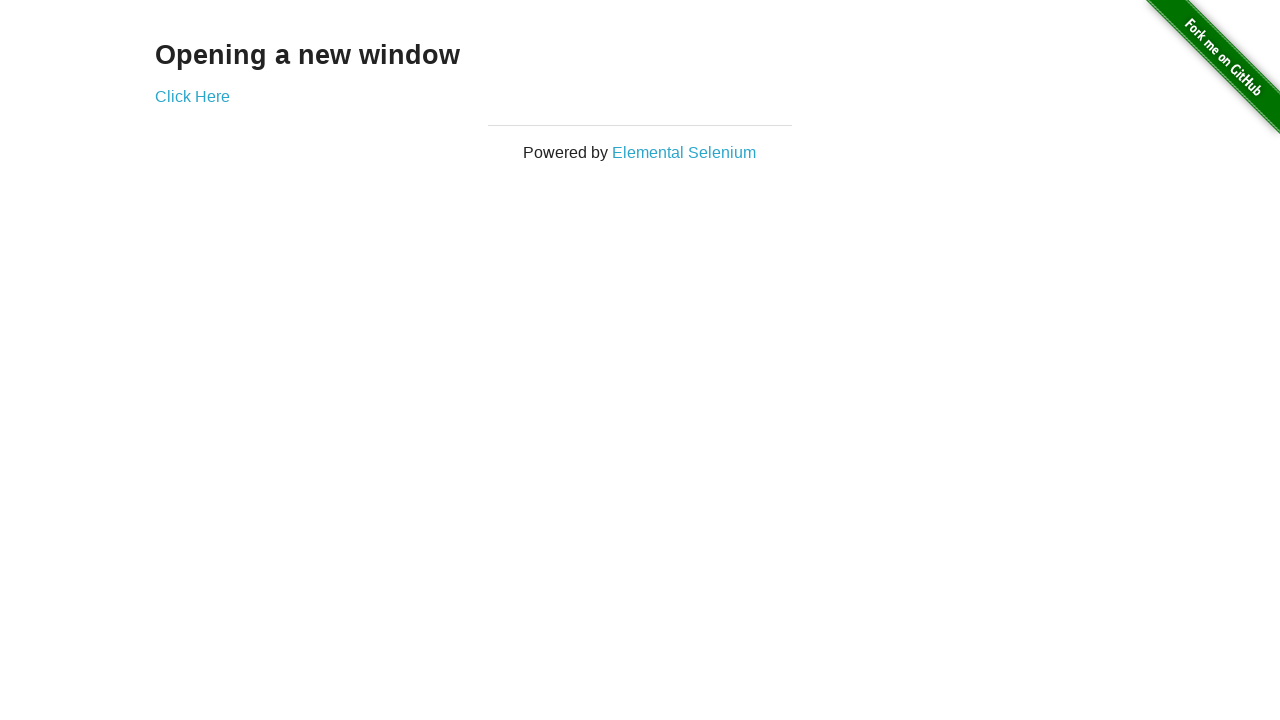

Verified page title is 'The Internet'
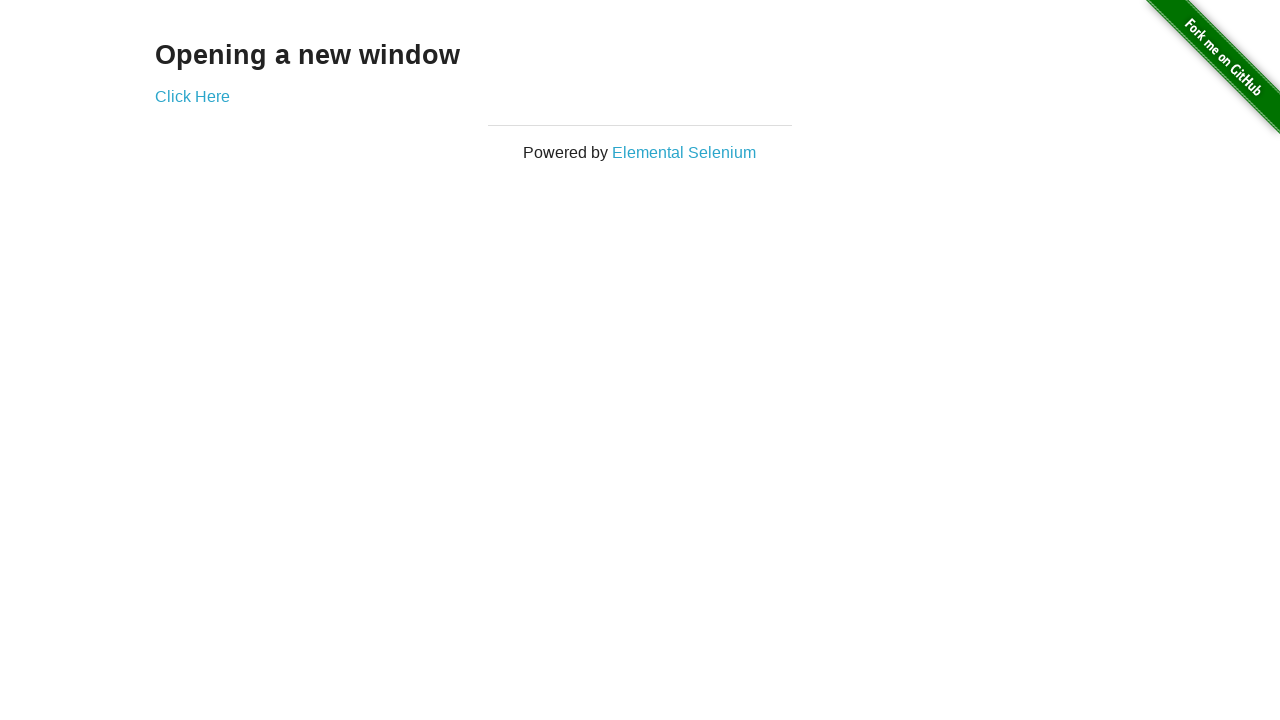

Clicked 'Click Here' button to open new window at (192, 96) on text=Click Here
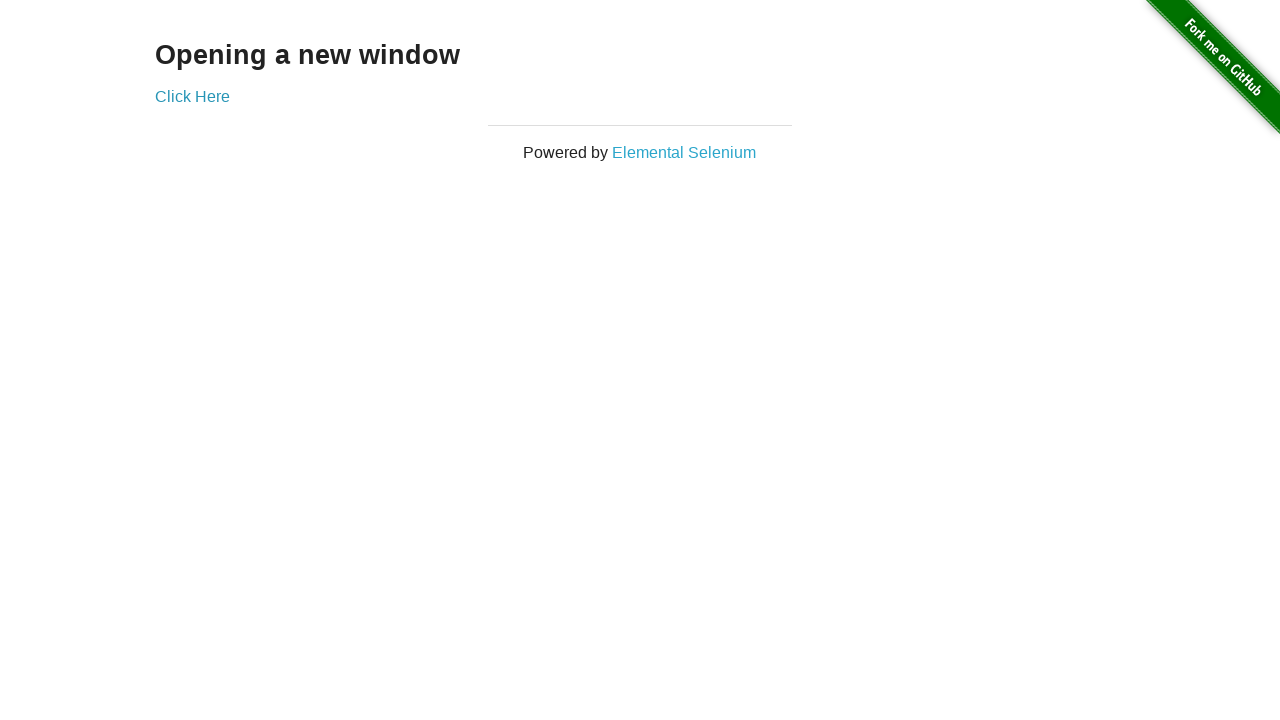

New window opened and reference captured
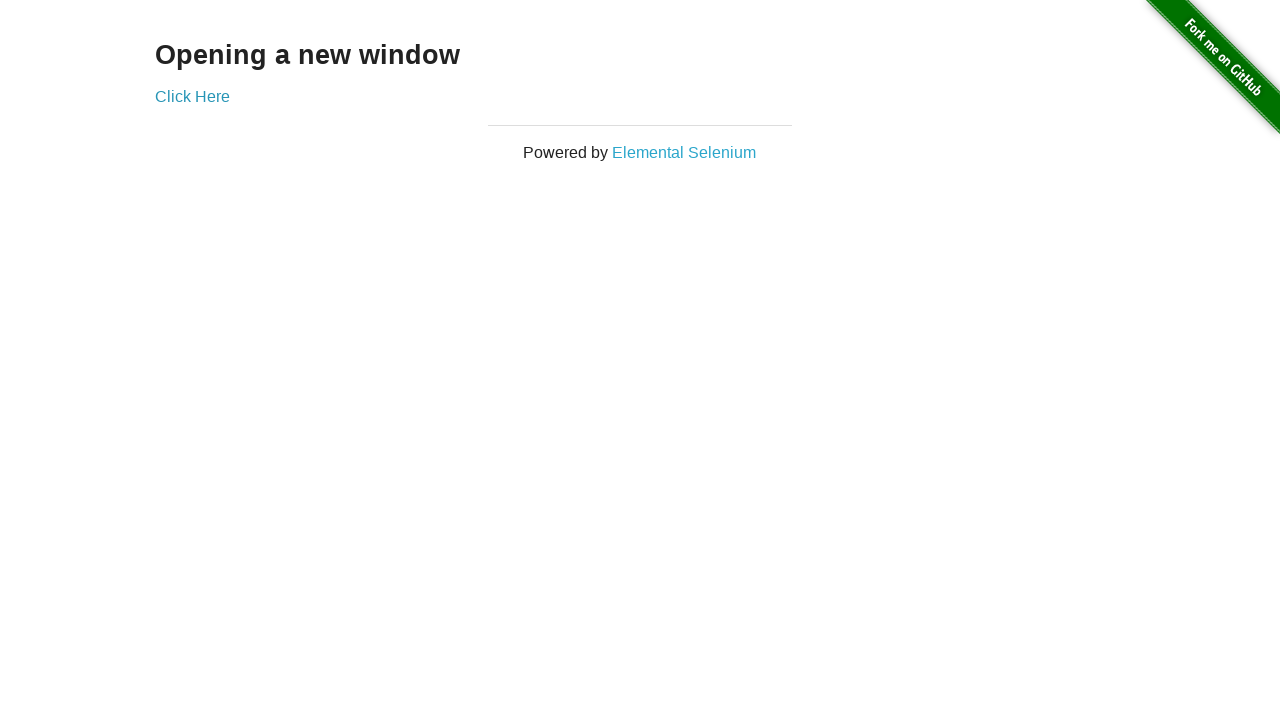

Waited for new window to fully load
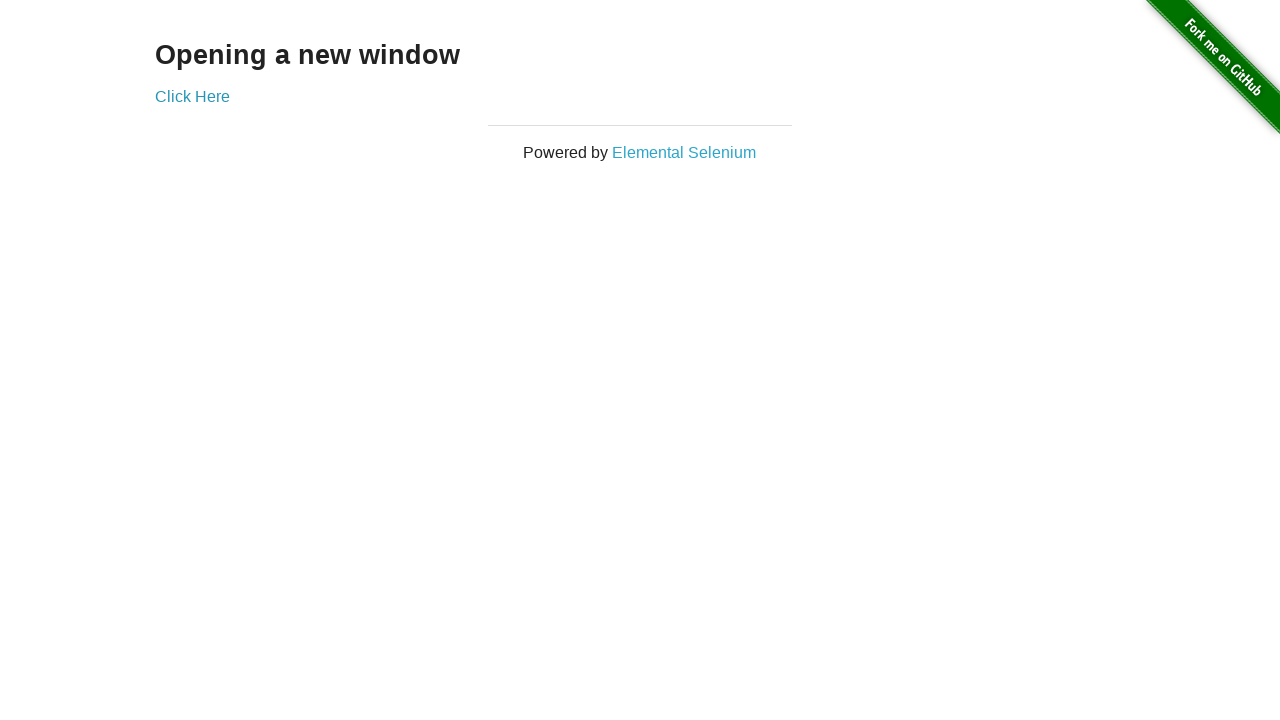

Verified new window title is 'New Window'
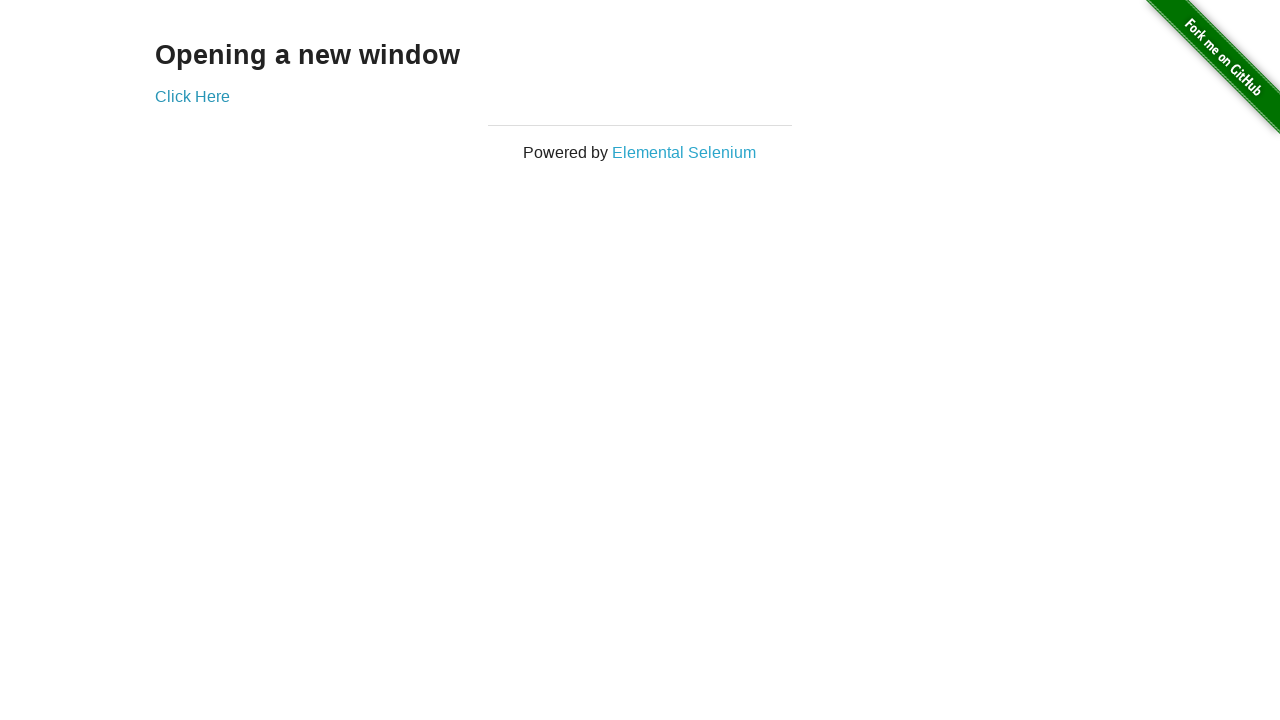

Retrieved text from h3 element in new window
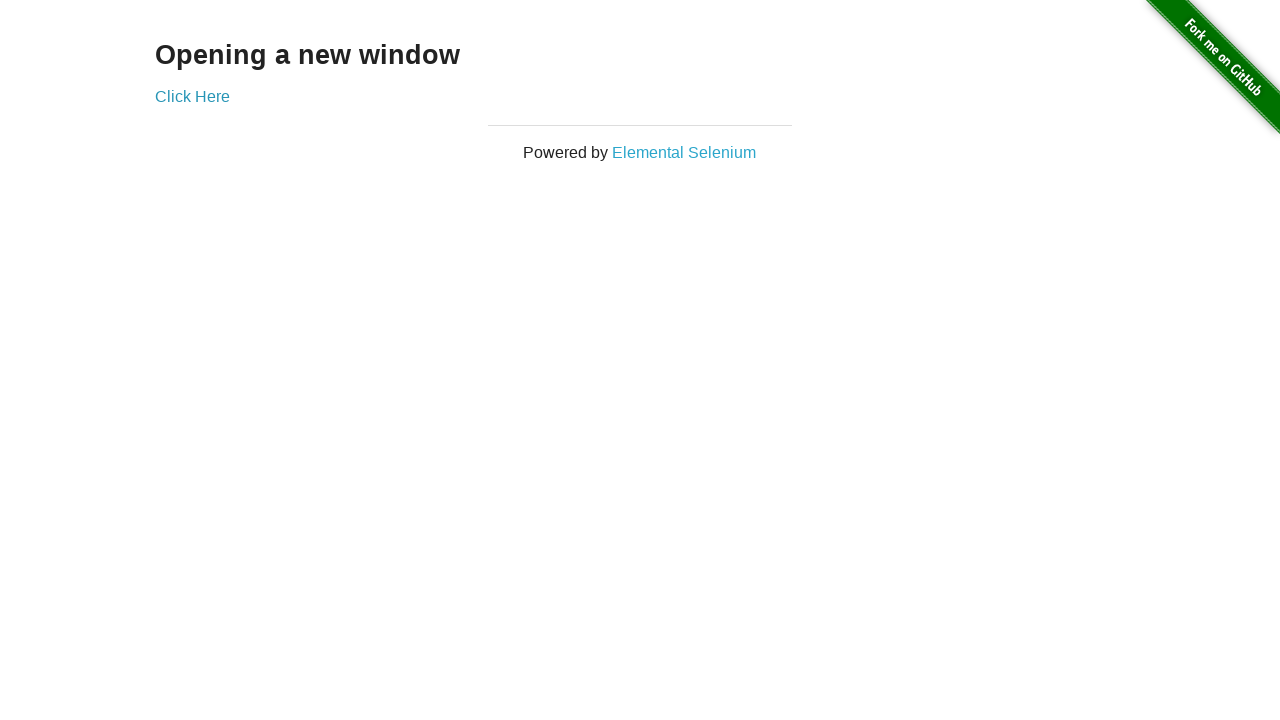

Verified new window text is 'New Window'
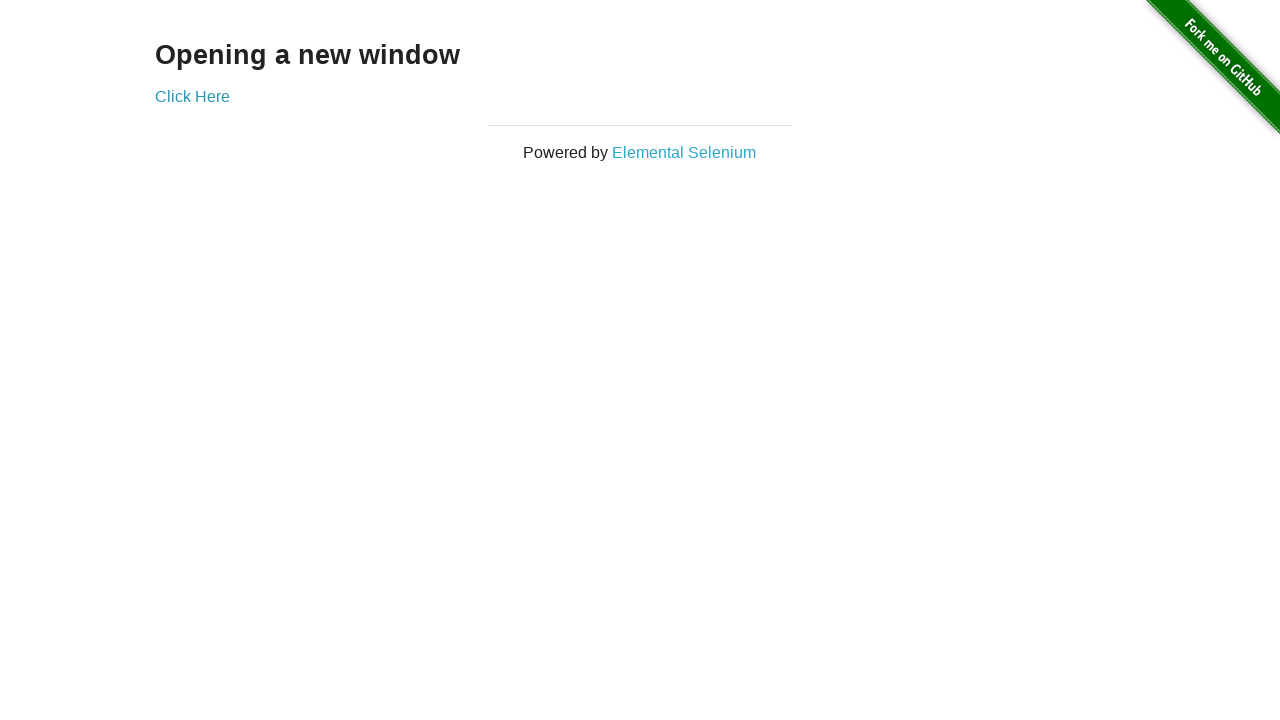

Closed the new window
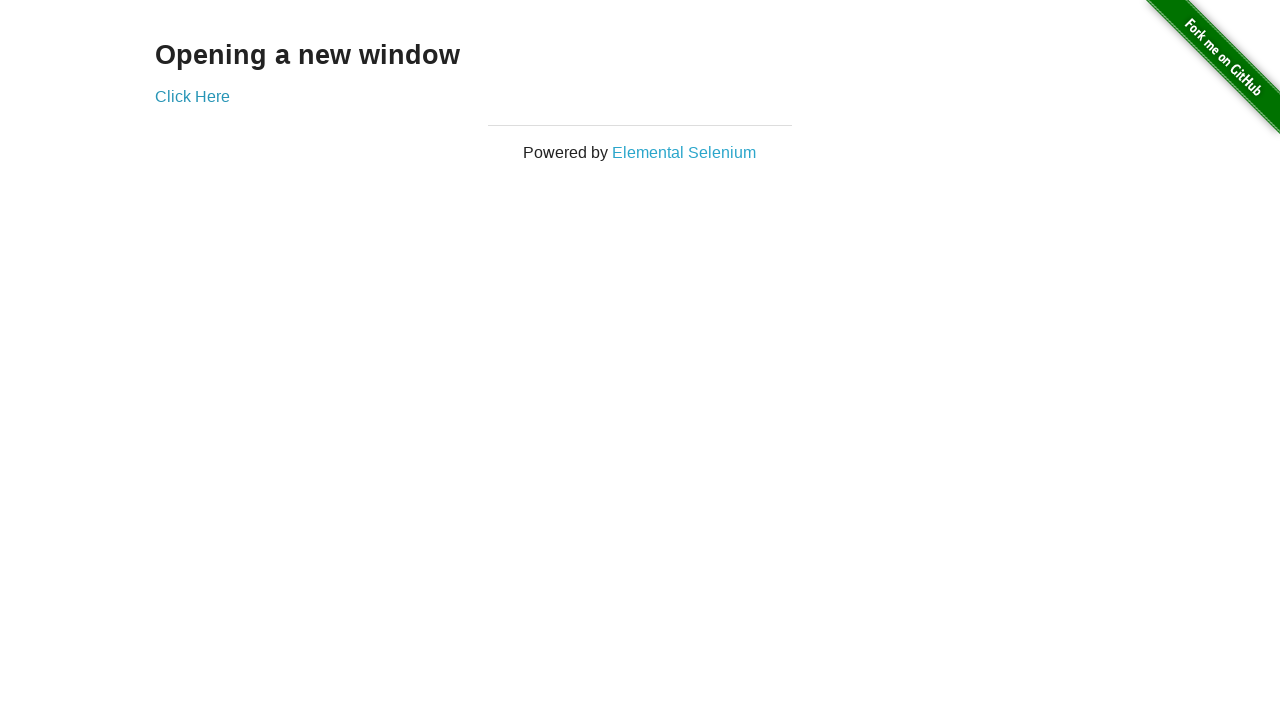

Verified original page title is still 'The Internet'
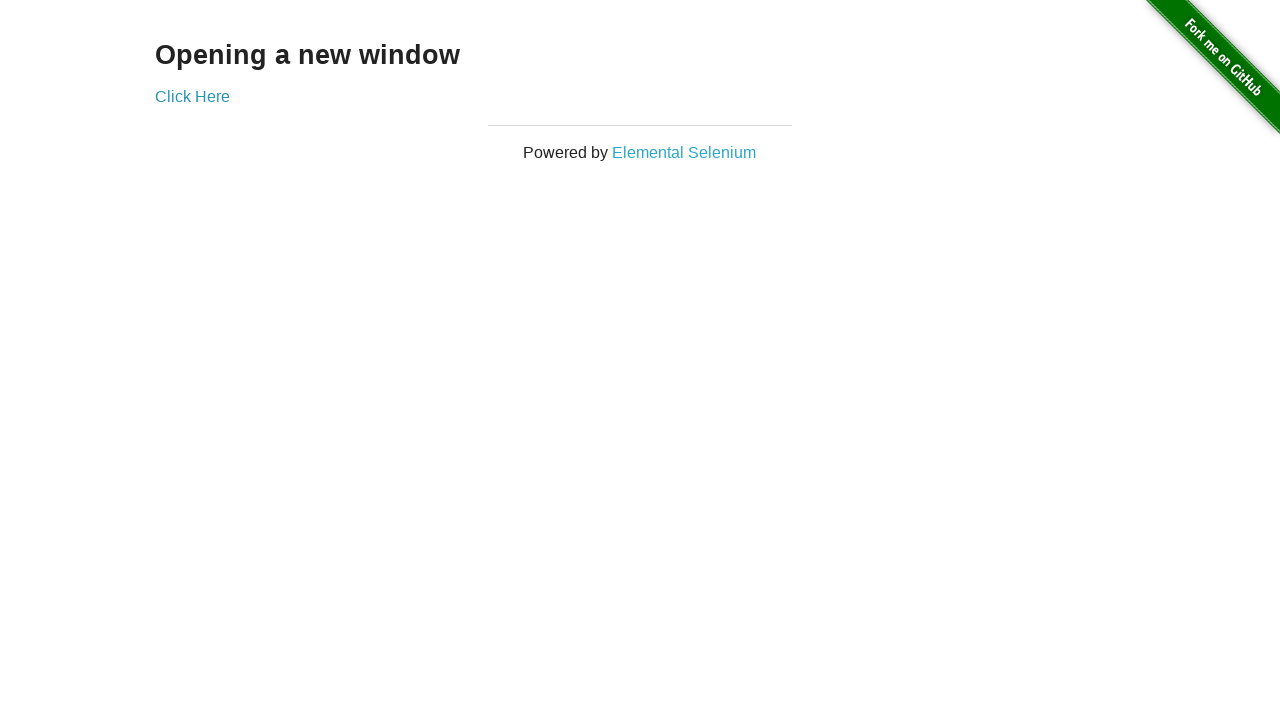

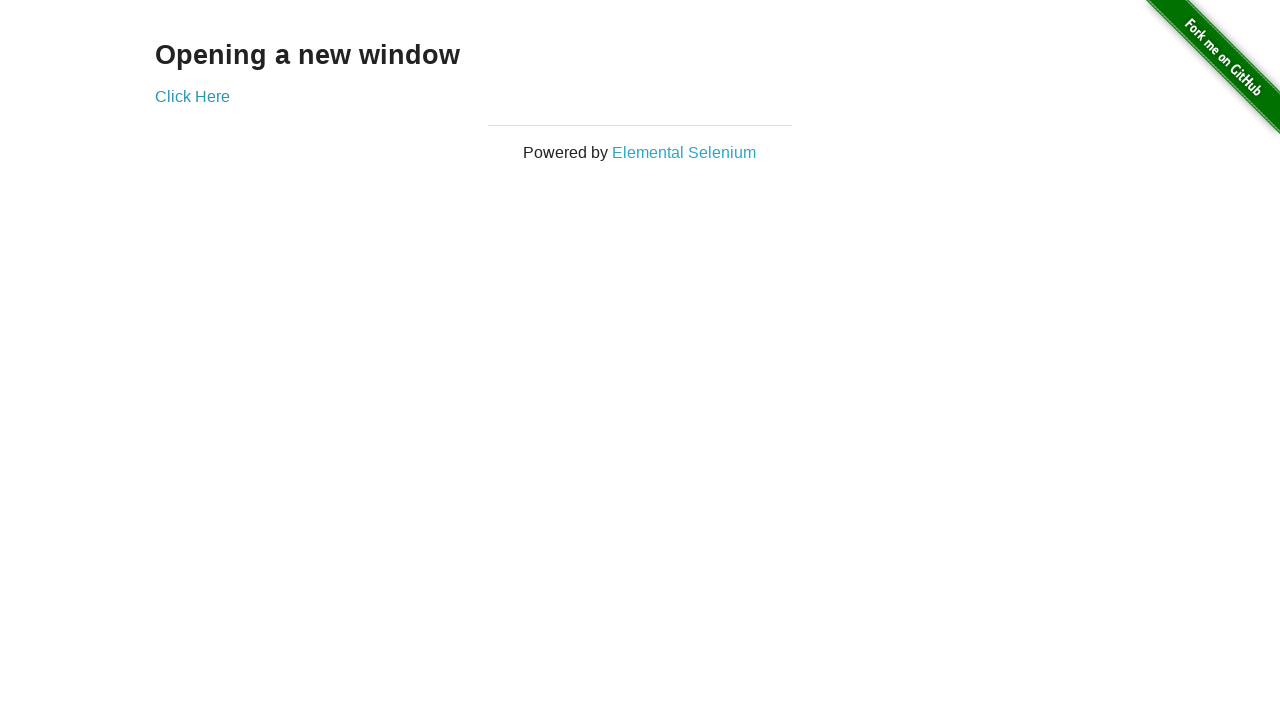